Tests the date picker widget by entering a date in the month/year picker and a date with time in the date-time picker

Starting URL: https://demoqa.com/

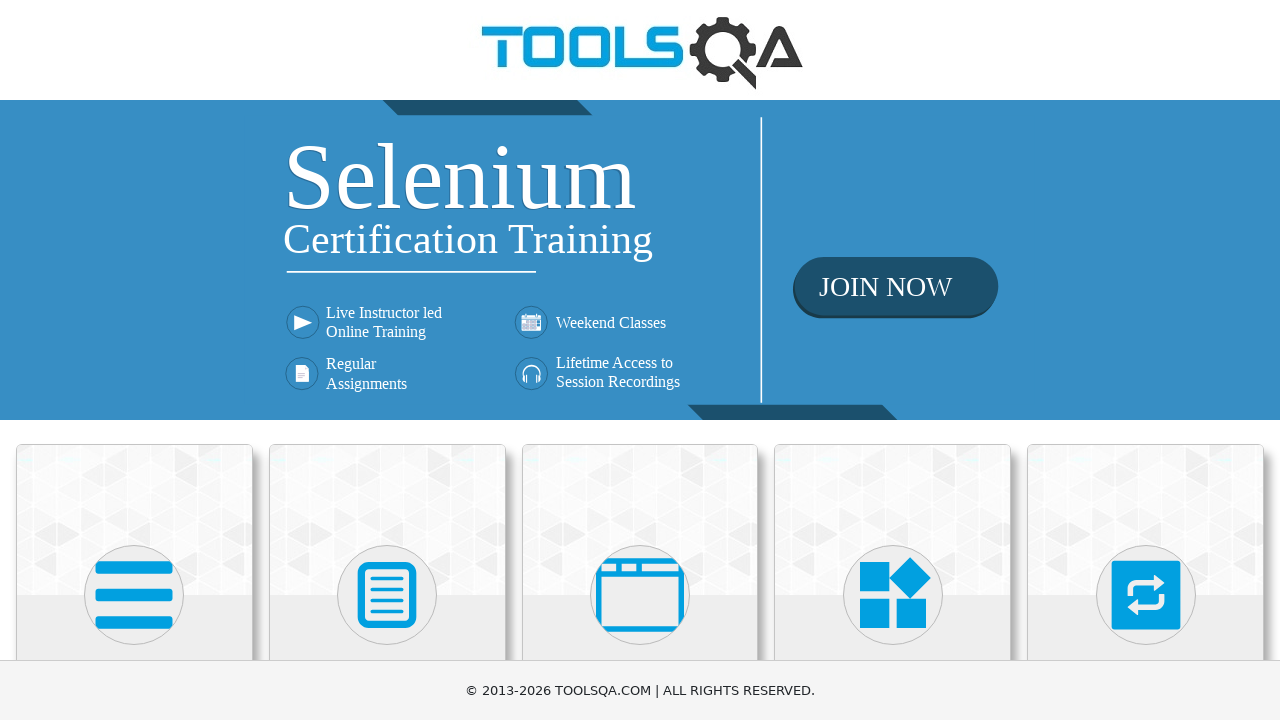

Clicked on Widgets category card at (893, 360) on text=Widgets
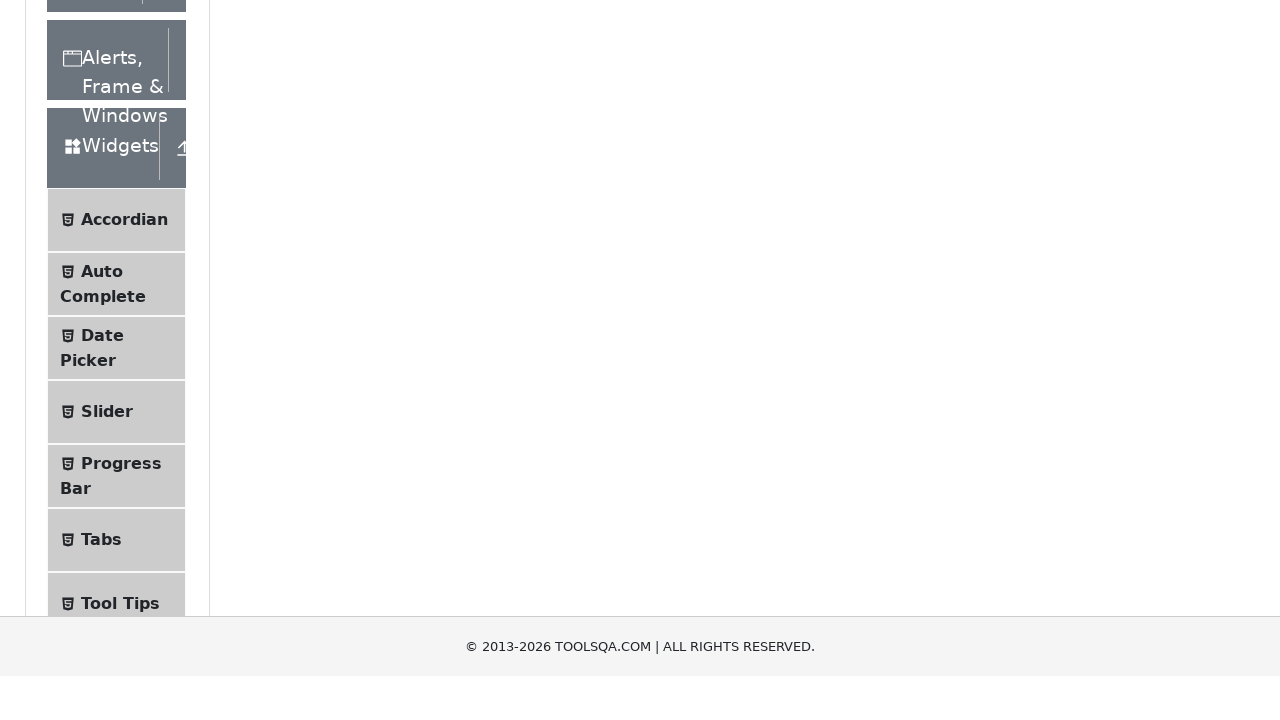

Clicked on Date Picker menu item at (102, 640) on text=Date Picker
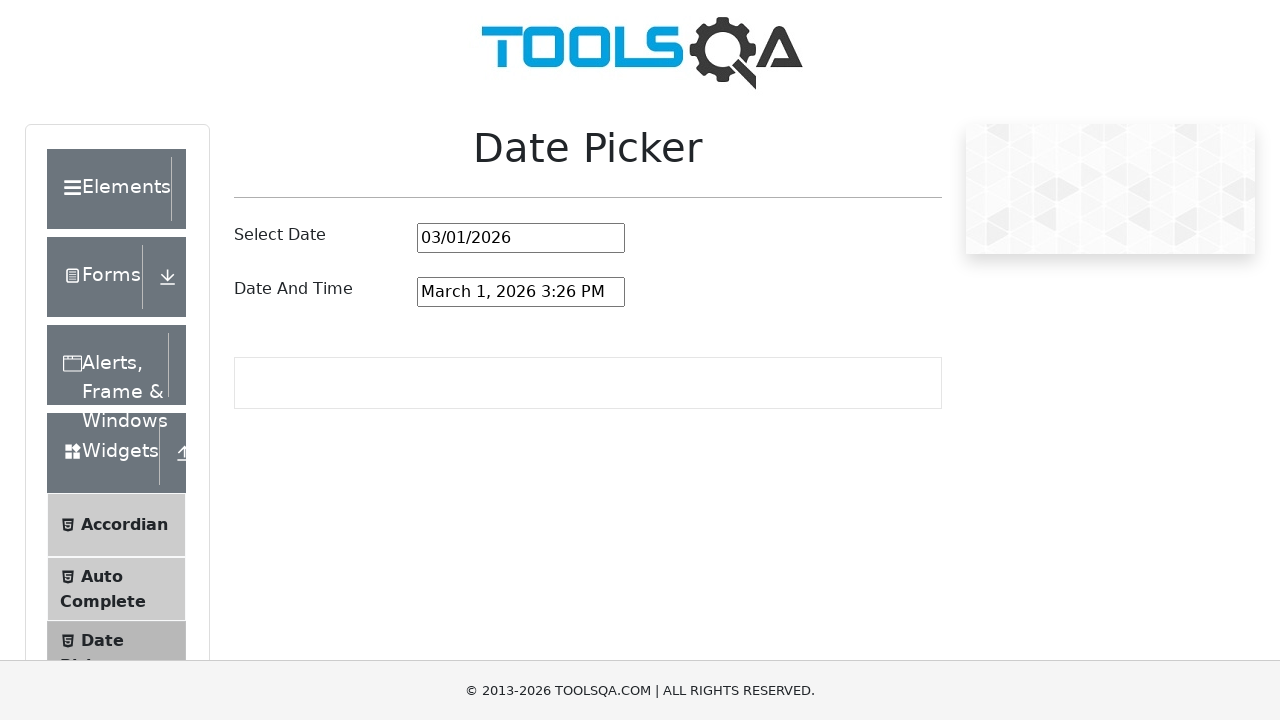

Cleared month/year picker input field on #datePickerMonthYearInput
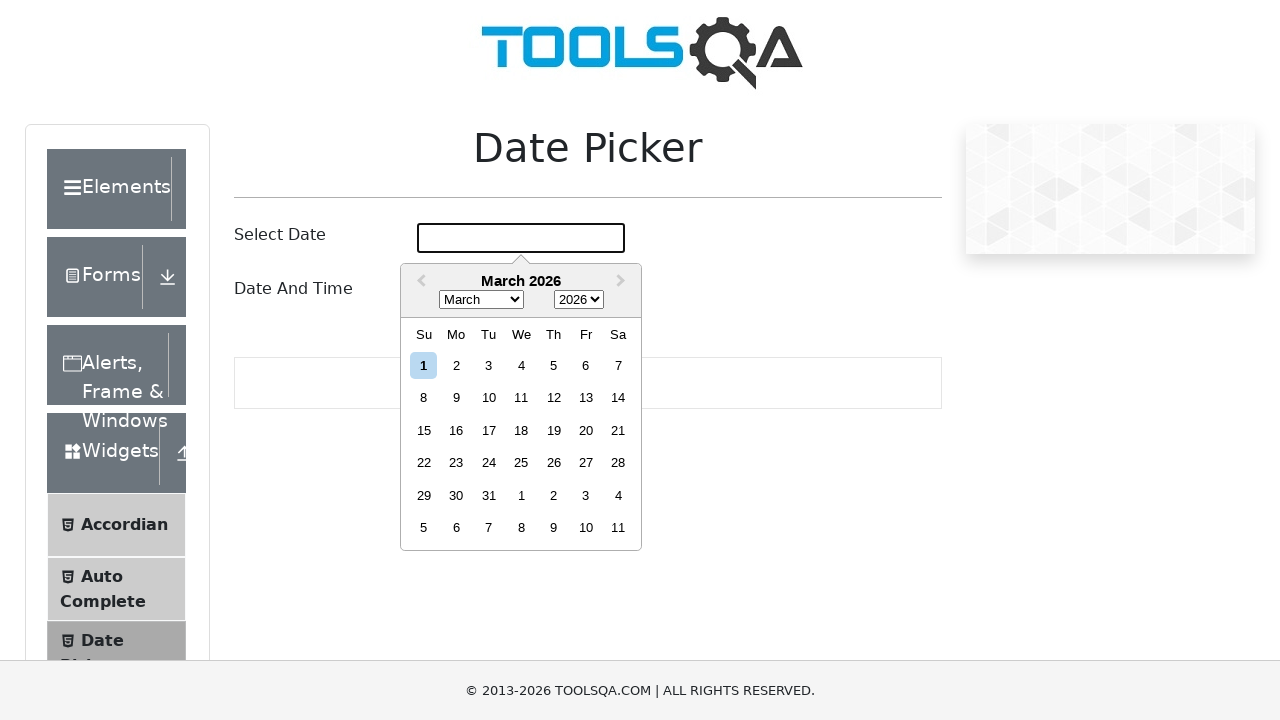

Entered date 03/08/1998 in month/year picker on #datePickerMonthYearInput
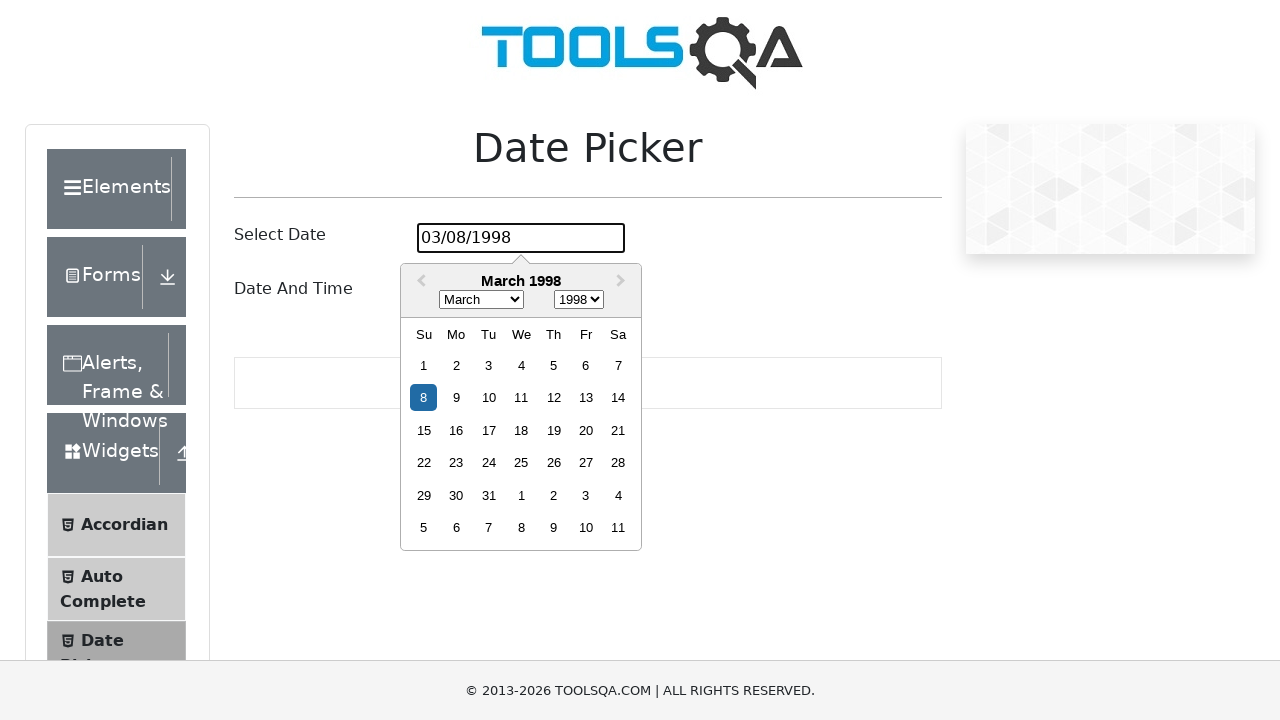

Pressed Enter to confirm month/year picker date on #datePickerMonthYearInput
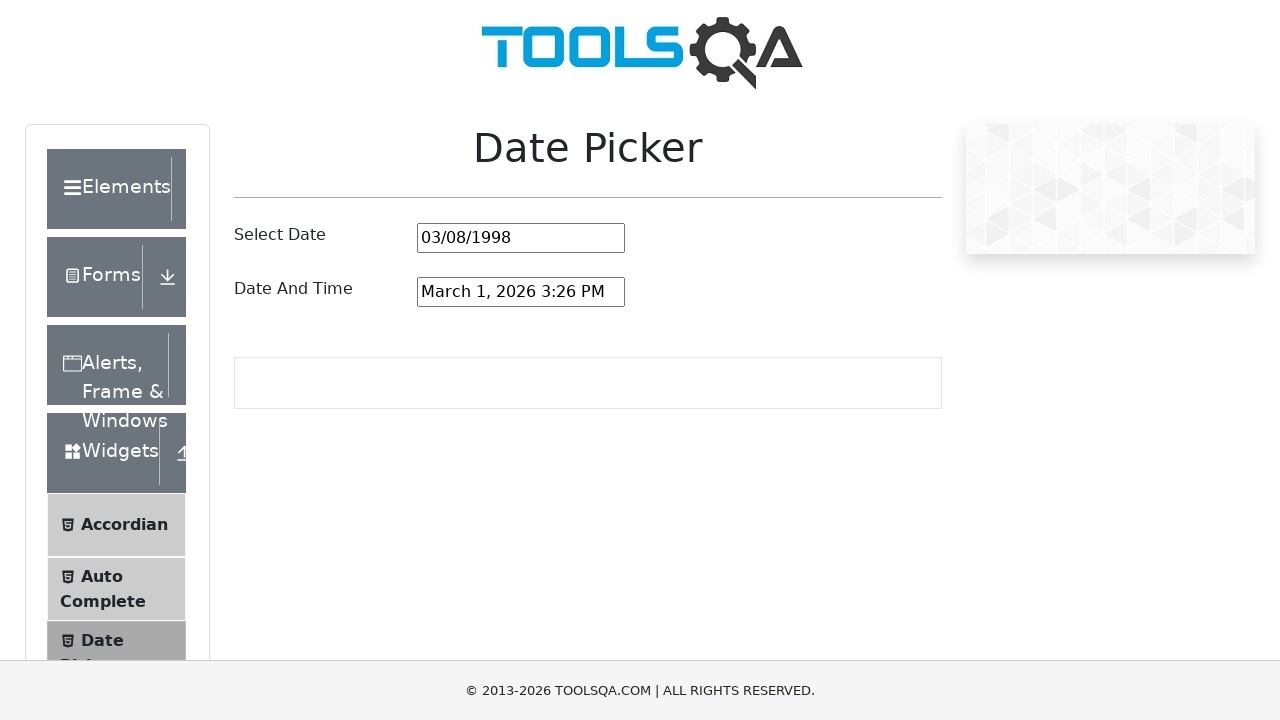

Cleared date-time picker input field on #dateAndTimePickerInput
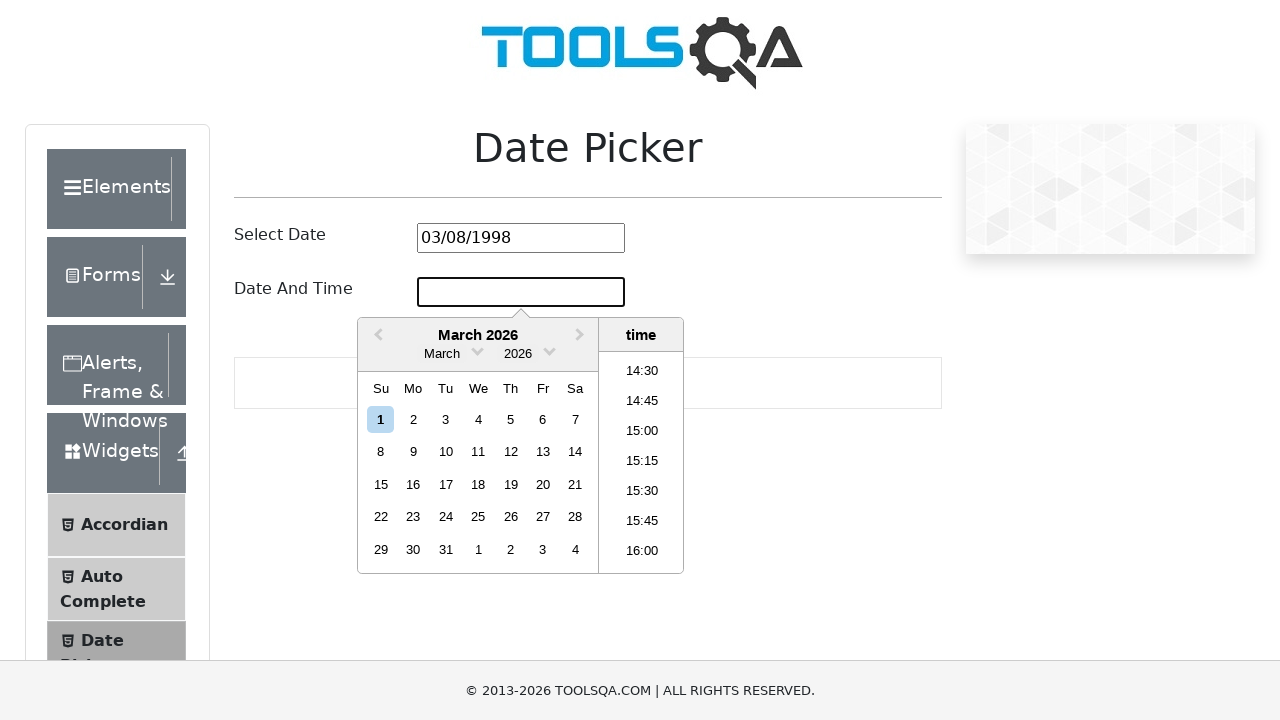

Entered date and time 'March 8, 1998 2:30 PM' in date-time picker on #dateAndTimePickerInput
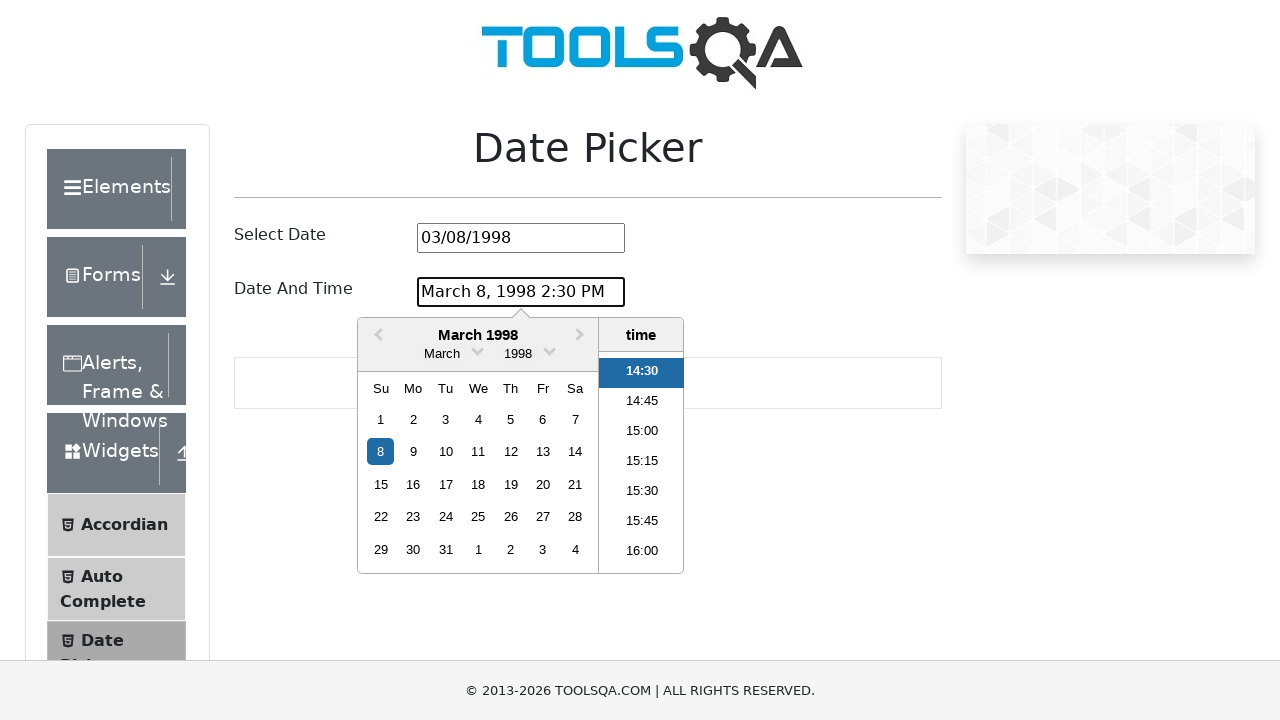

Pressed Enter to confirm date-time picker entry on #dateAndTimePickerInput
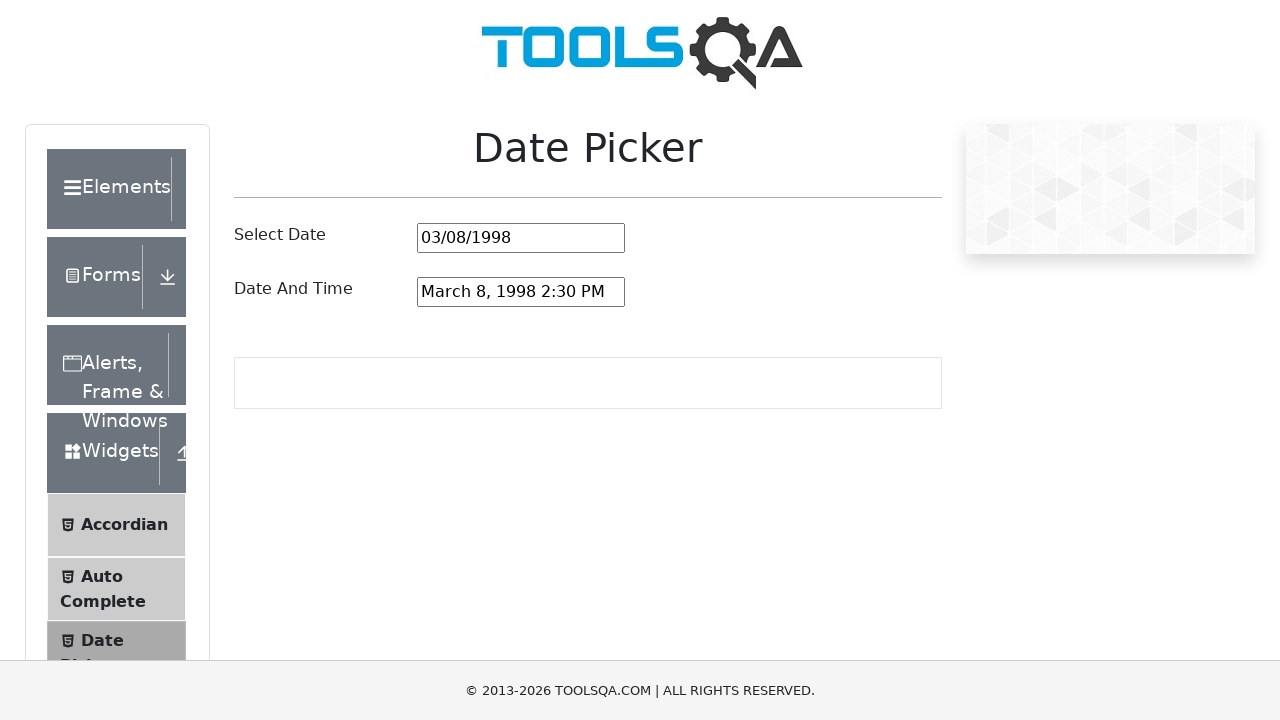

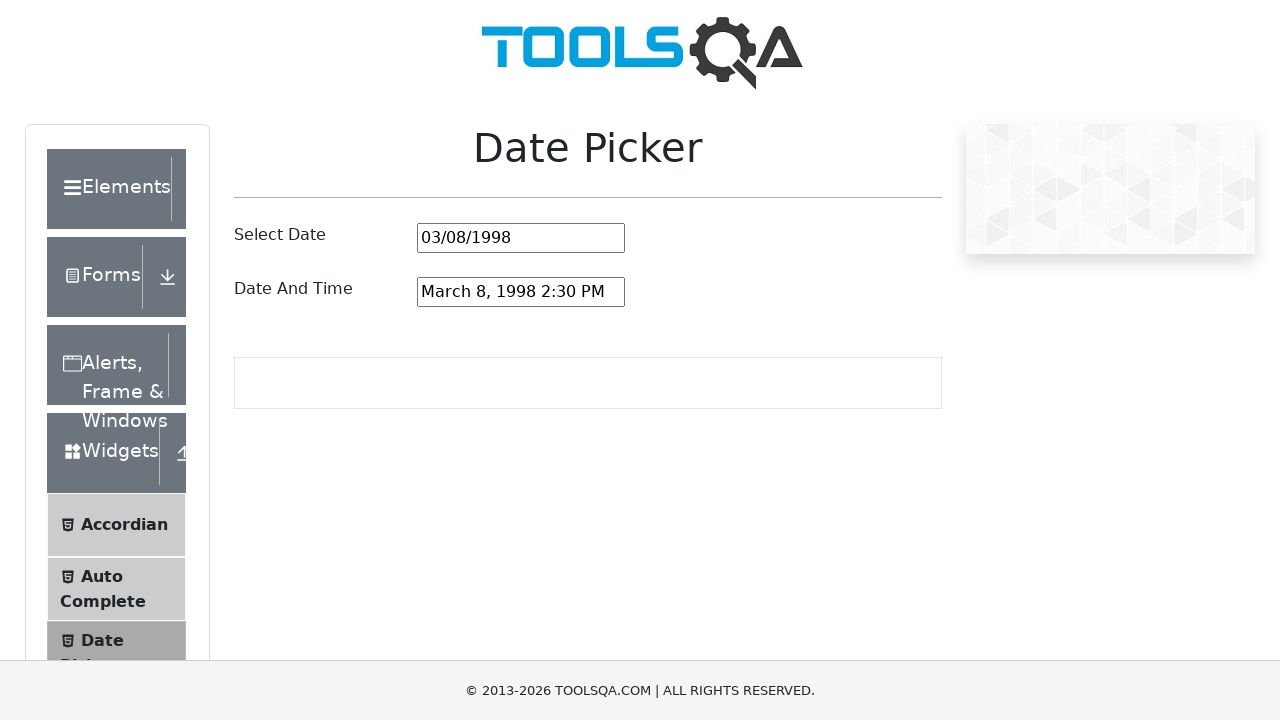